Tests dynamic control removal with explicit wait by clicking the Remove button and verifying the "It's gone!" message

Starting URL: https://the-internet.herokuapp.com/dynamic_controls

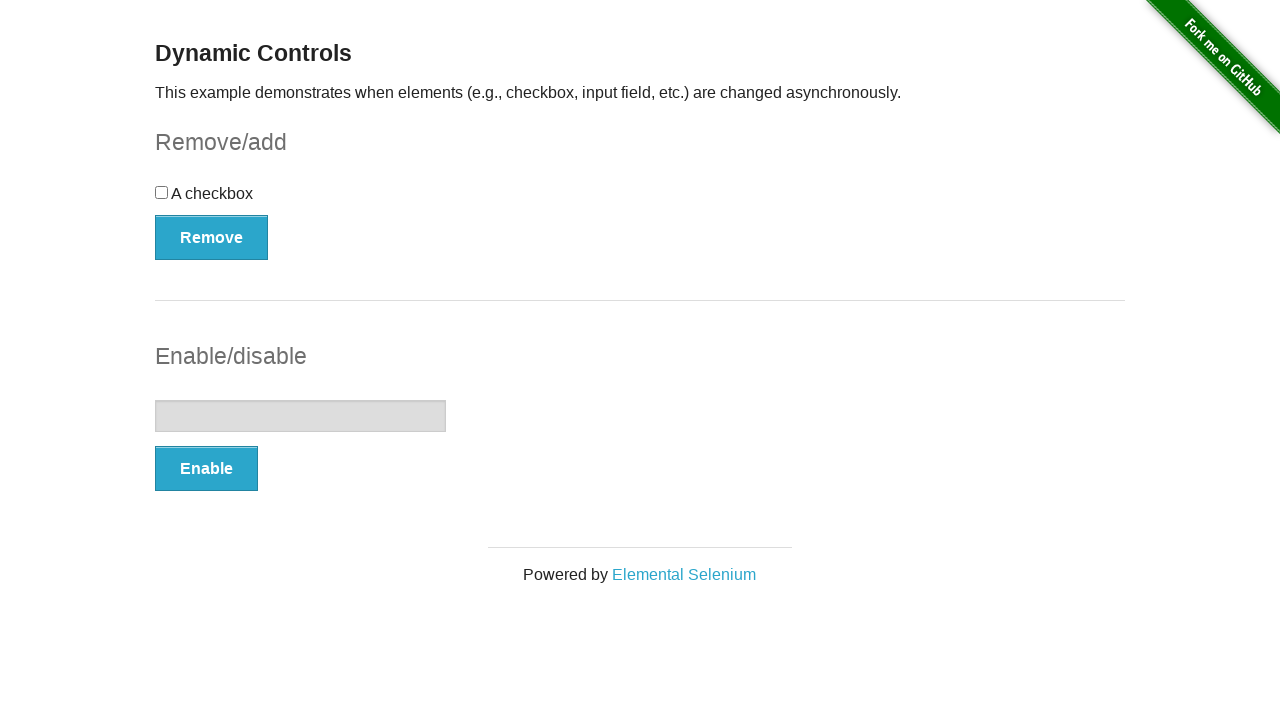

Clicked the Remove button to trigger dynamic control removal at (212, 237) on xpath=//button[@type='button']
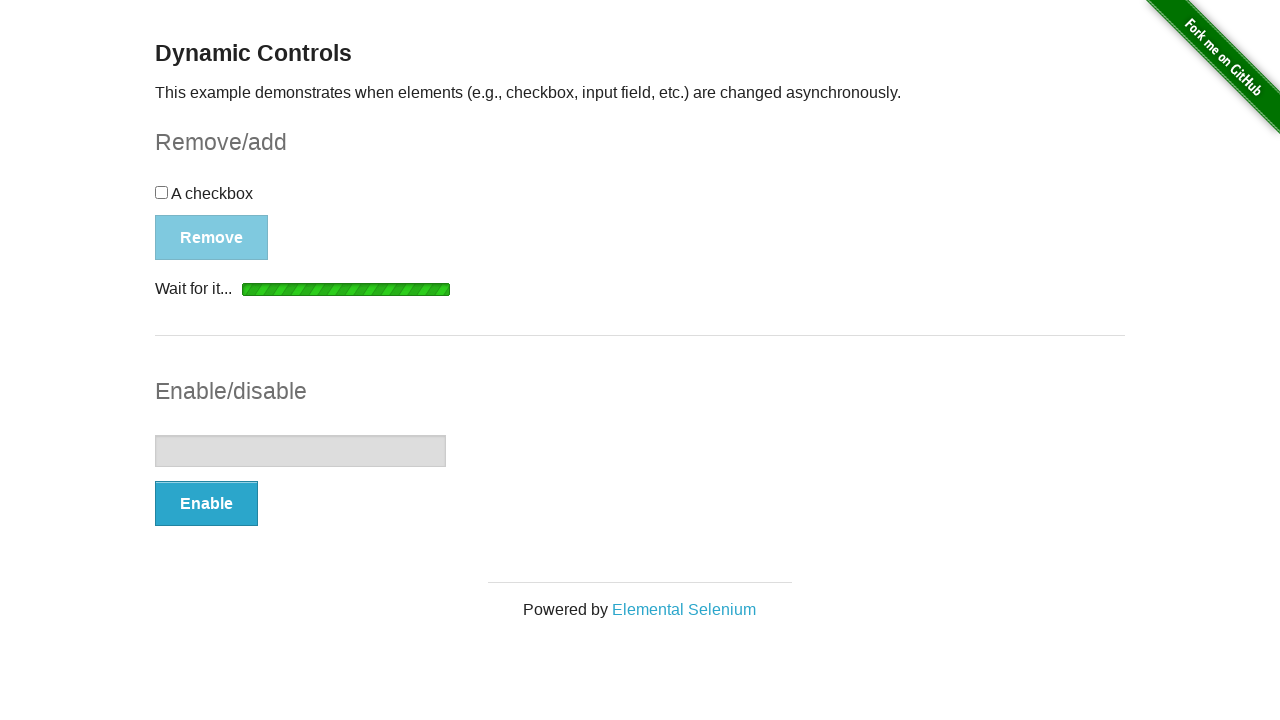

Waited for the 'It's gone!' message to appear
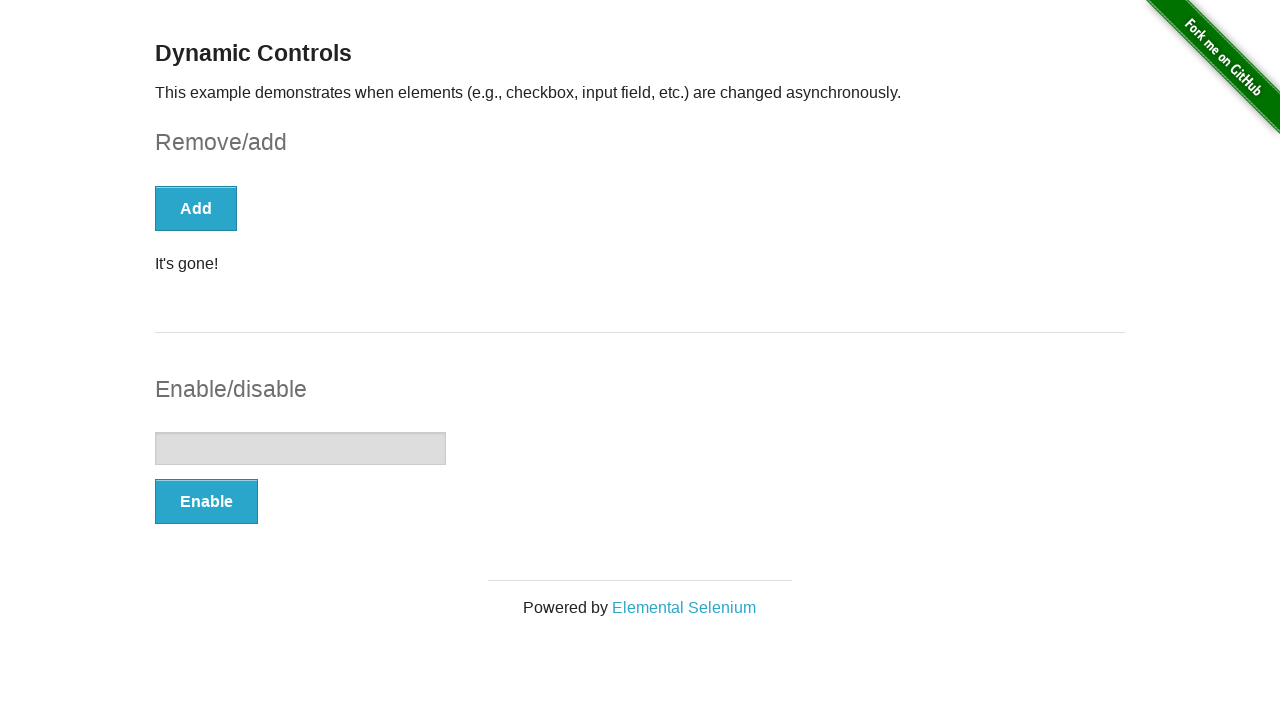

Located the message element
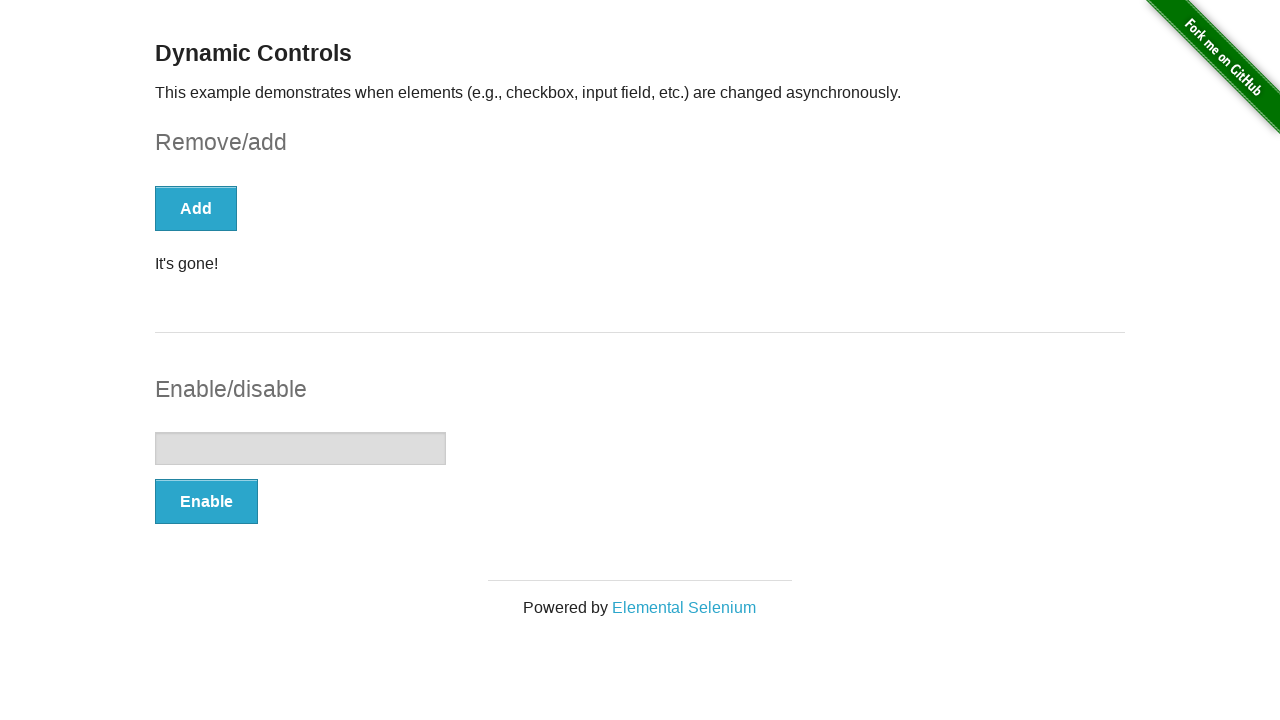

Verified that the message displays 'It's gone!' confirming dynamic control removal
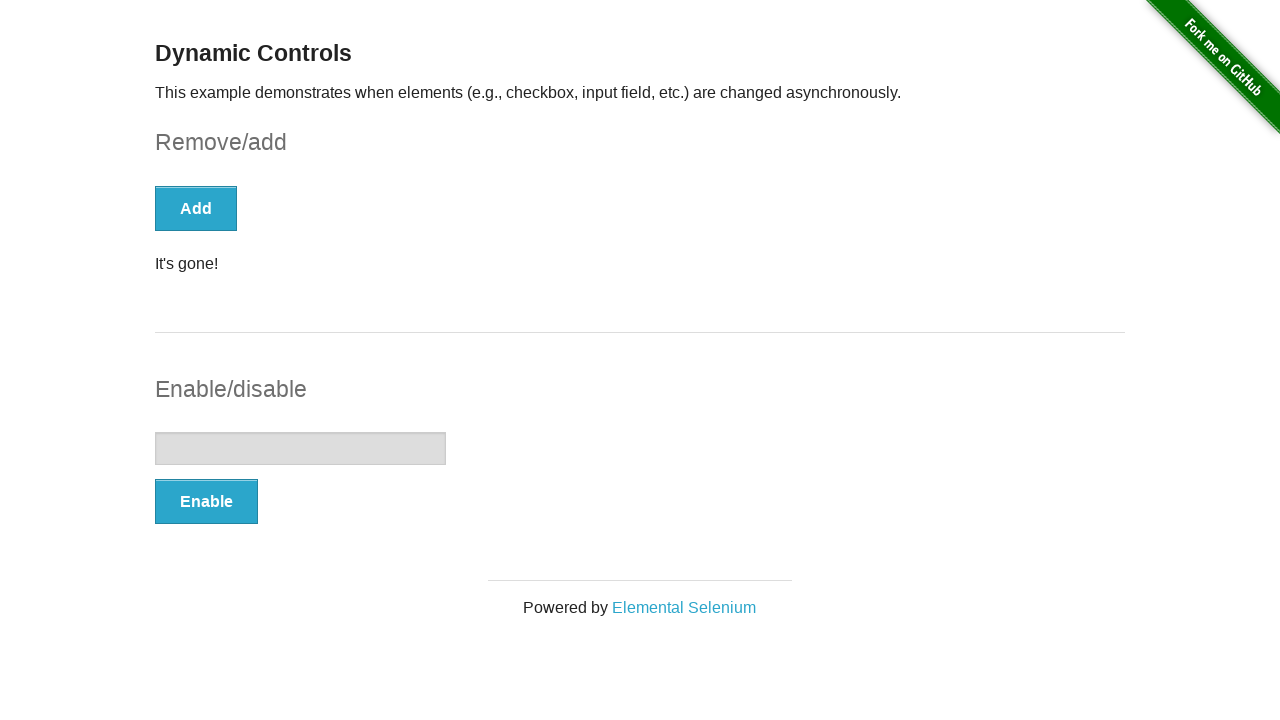

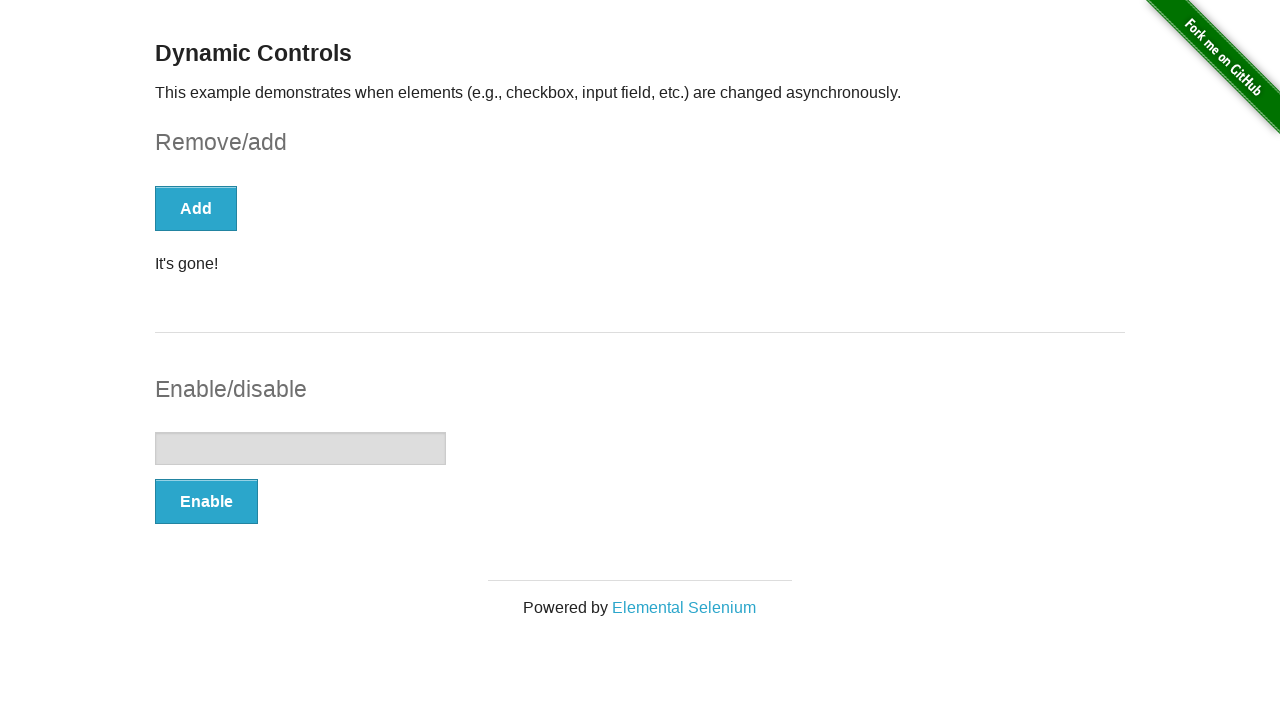